Tests window handling functionality by opening a new window, switching to it, clicking a download link, then returning to the parent window

Starting URL: http://demo.automationtesting.in/Windows.html

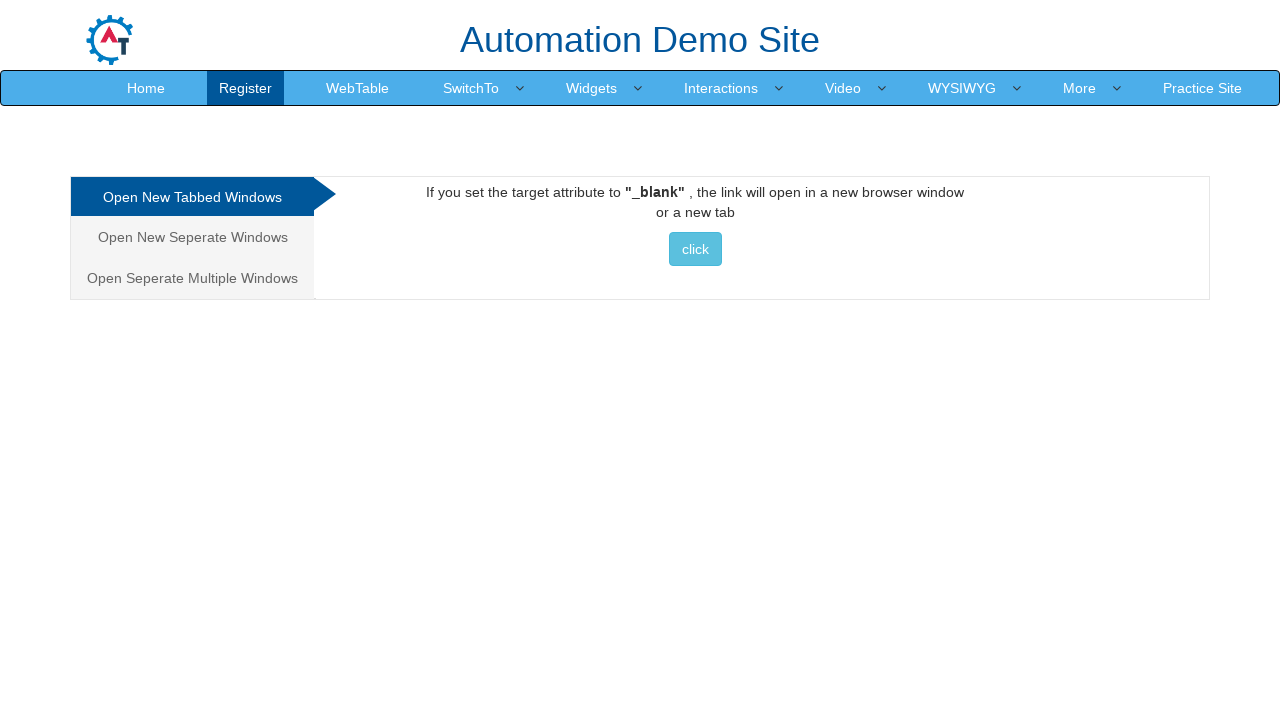

Clicked link with target='_blank' to open new window at (695, 249) on xpath=//a[@target='_blank']
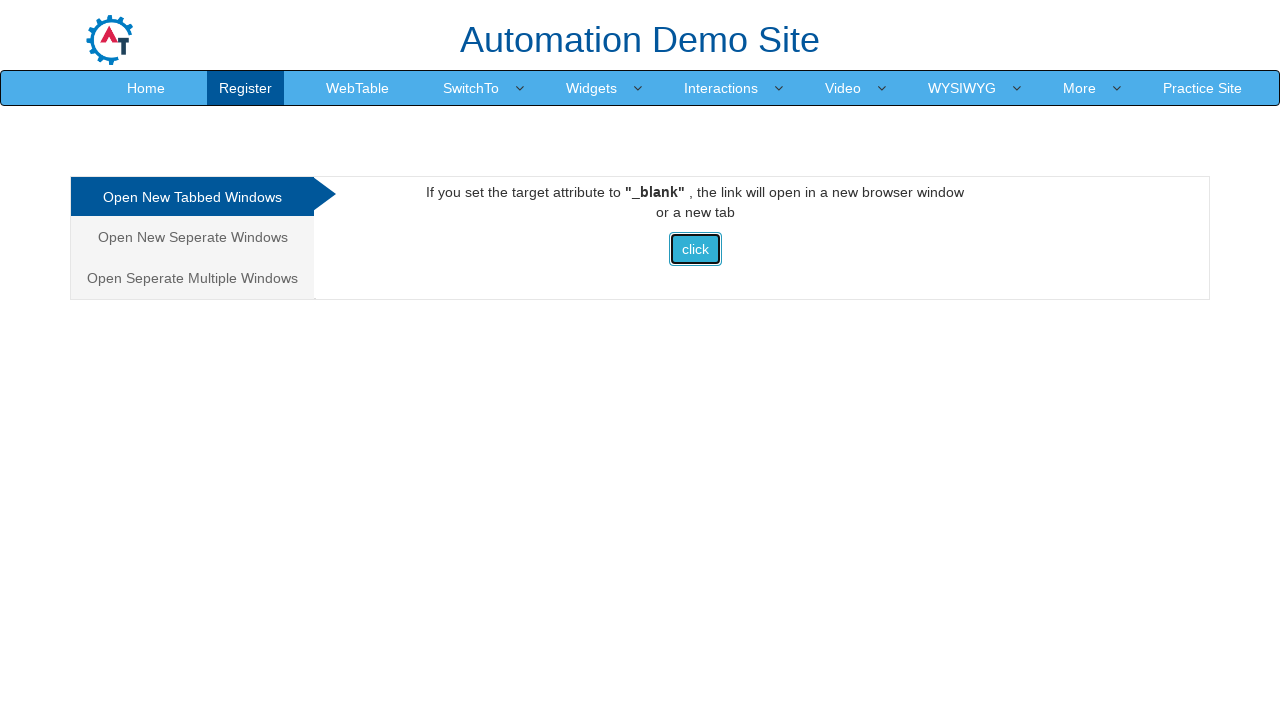

Captured new window page object
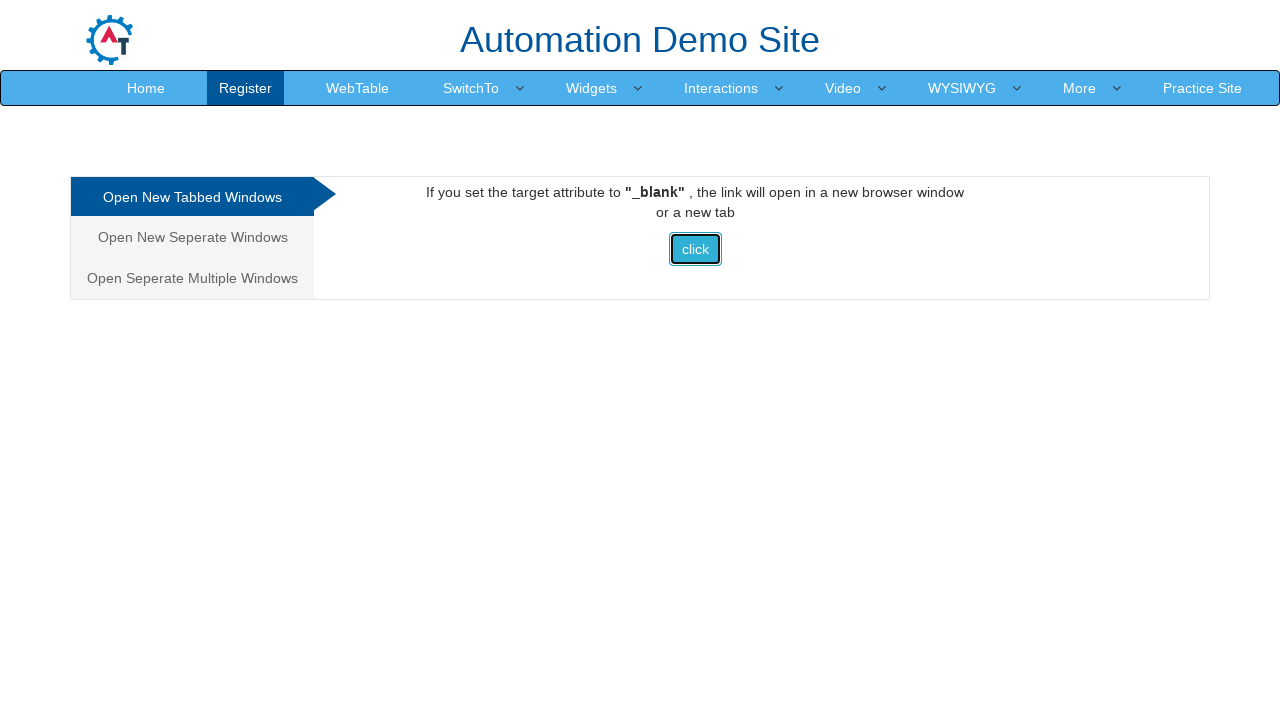

Clicked Download link in new window at (552, 32) on text=Download
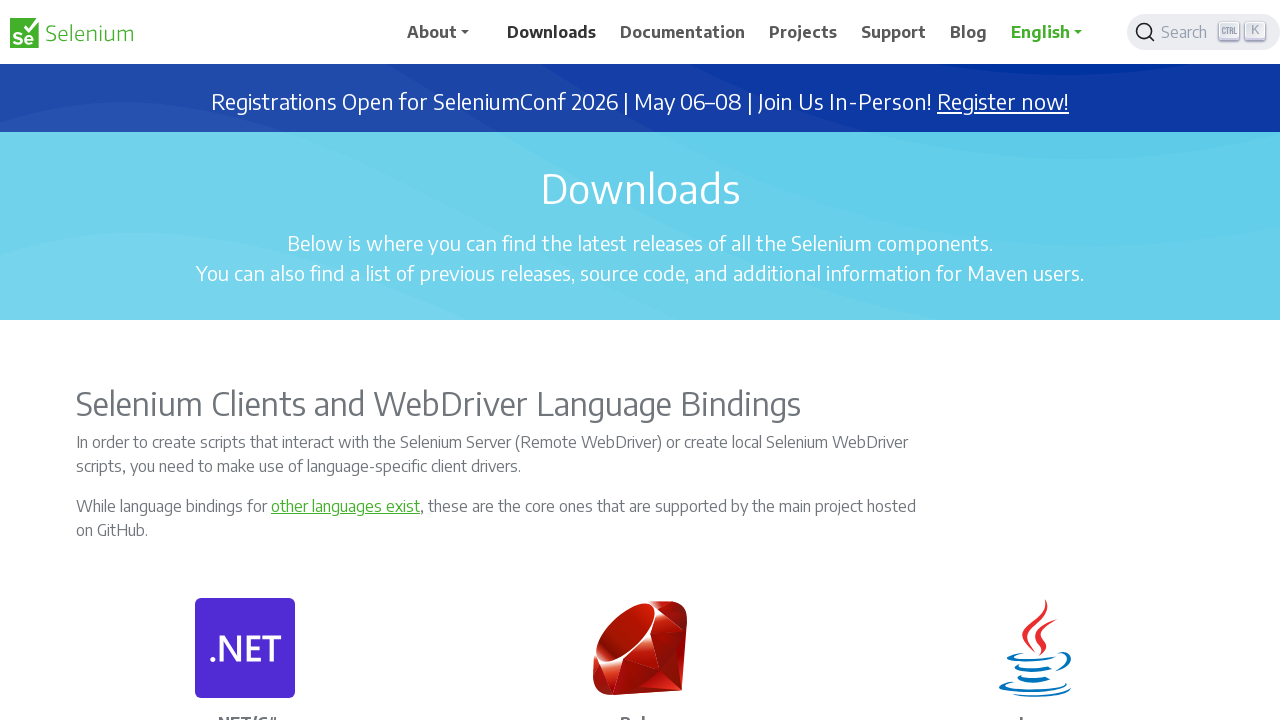

Closed new window
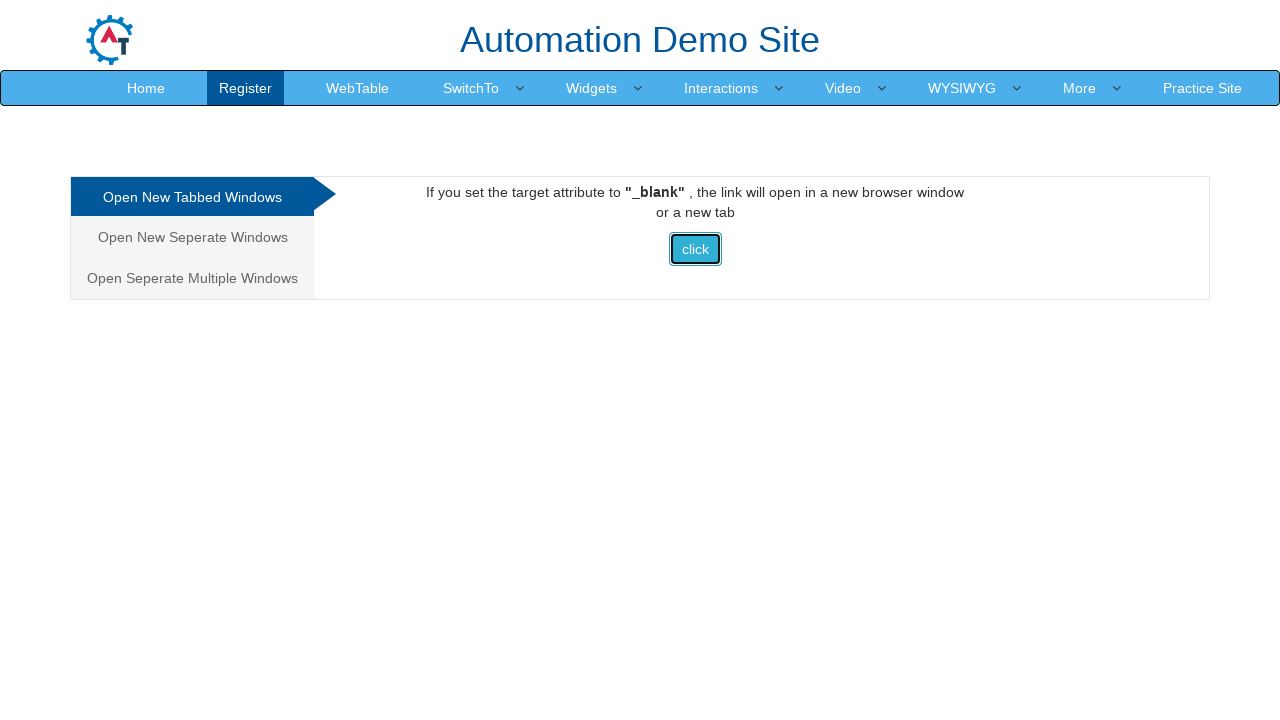

Clicked link with target='_blank' to open another new window at (695, 249) on xpath=//a[@target='_blank']
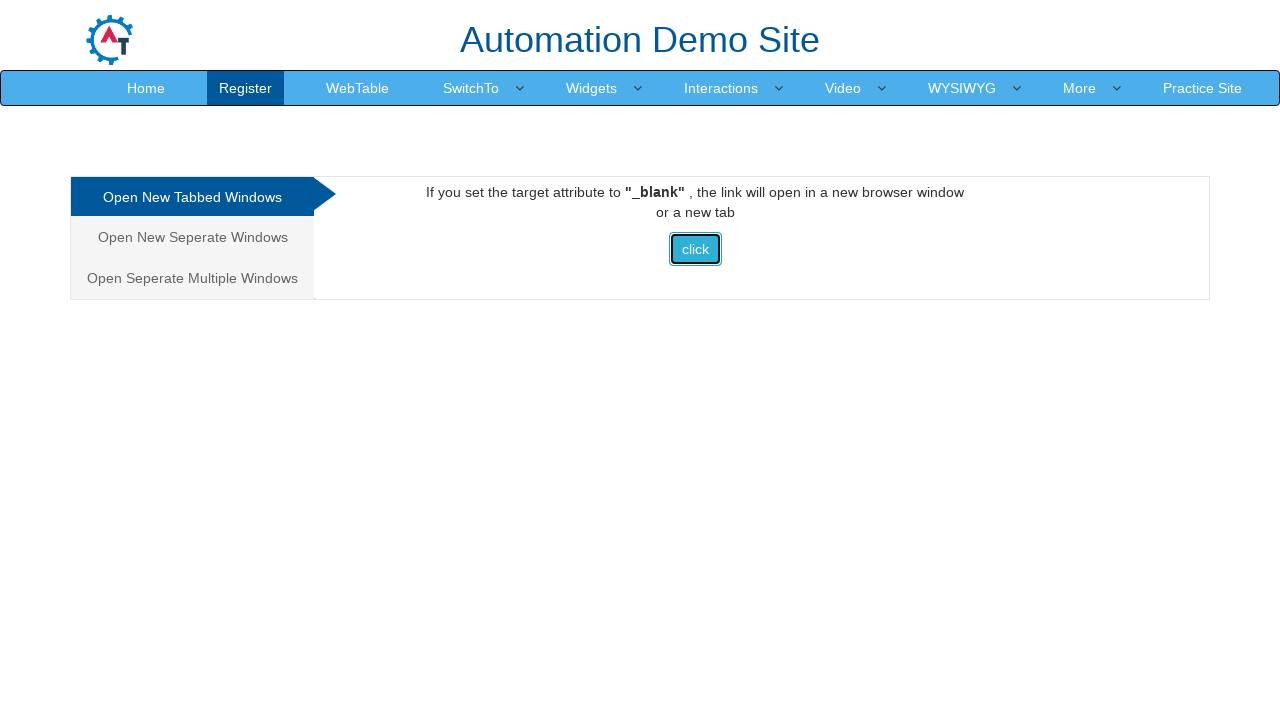

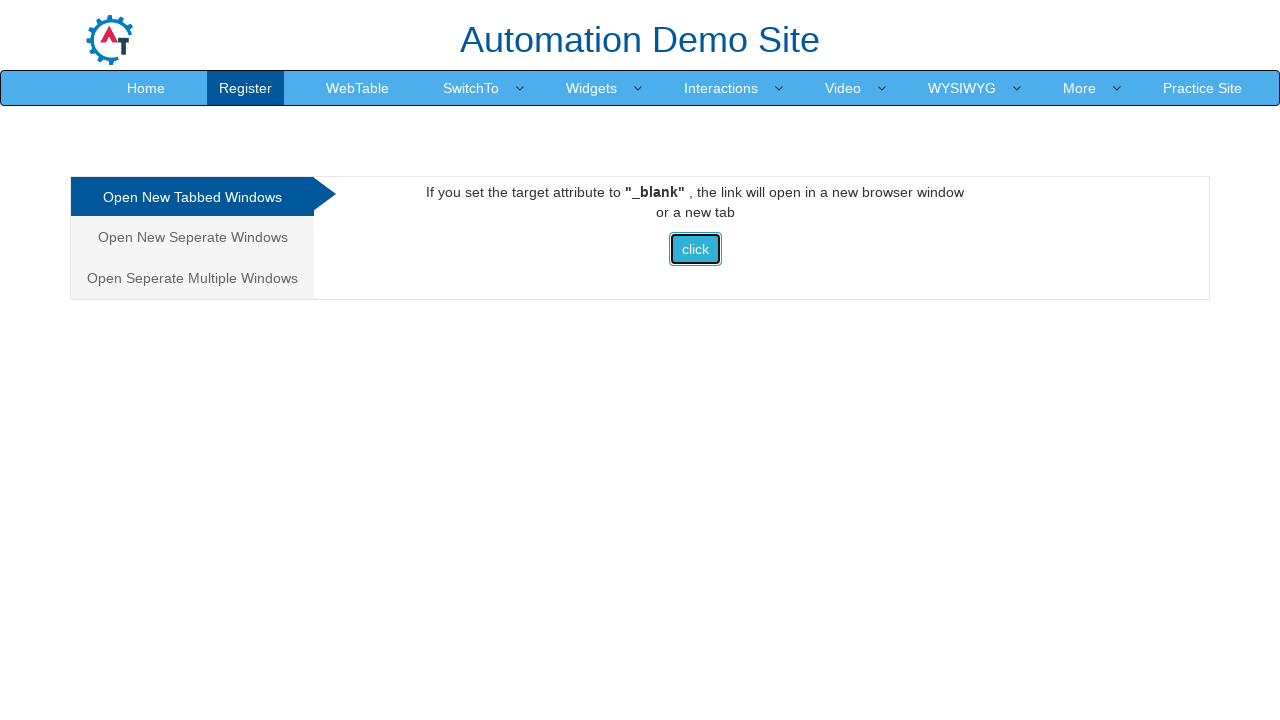